Demonstrates multi-tab browser automation by opening Apple's website, opening Tesla's website in a new tab, and switching between the two tabs multiple times.

Starting URL: https://www.apple.com/

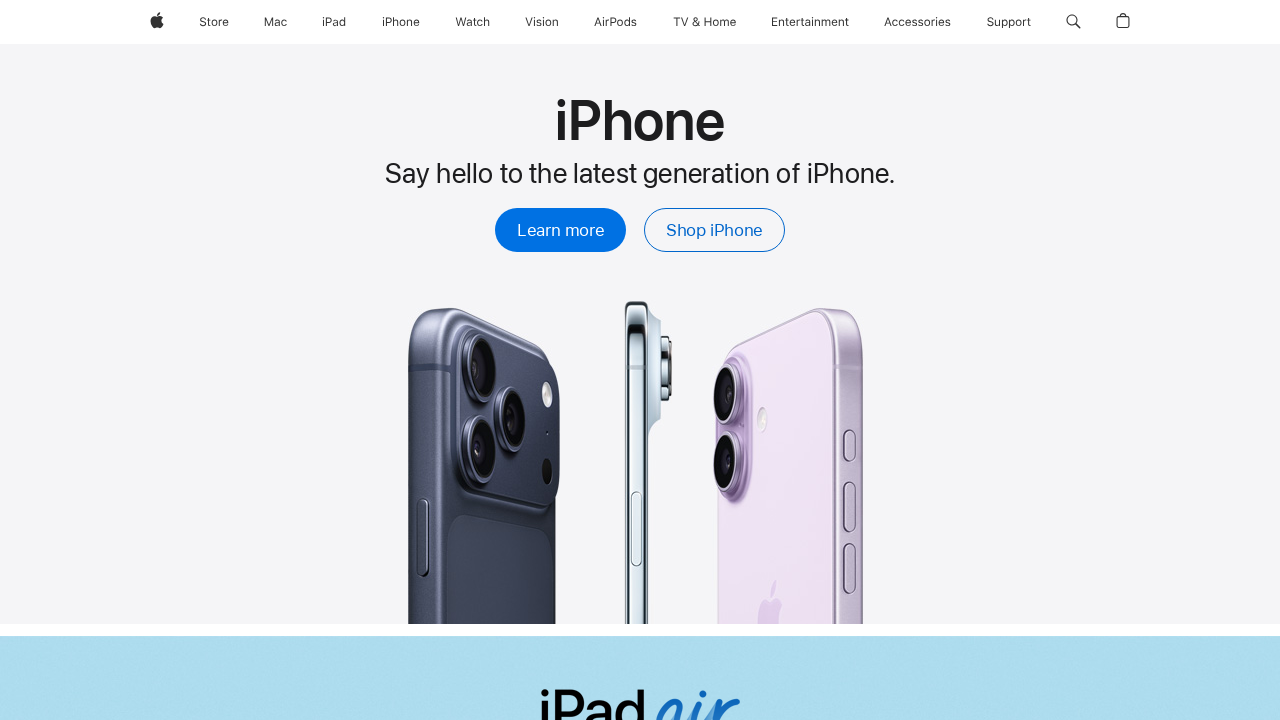

Stored reference to Apple page (initial page)
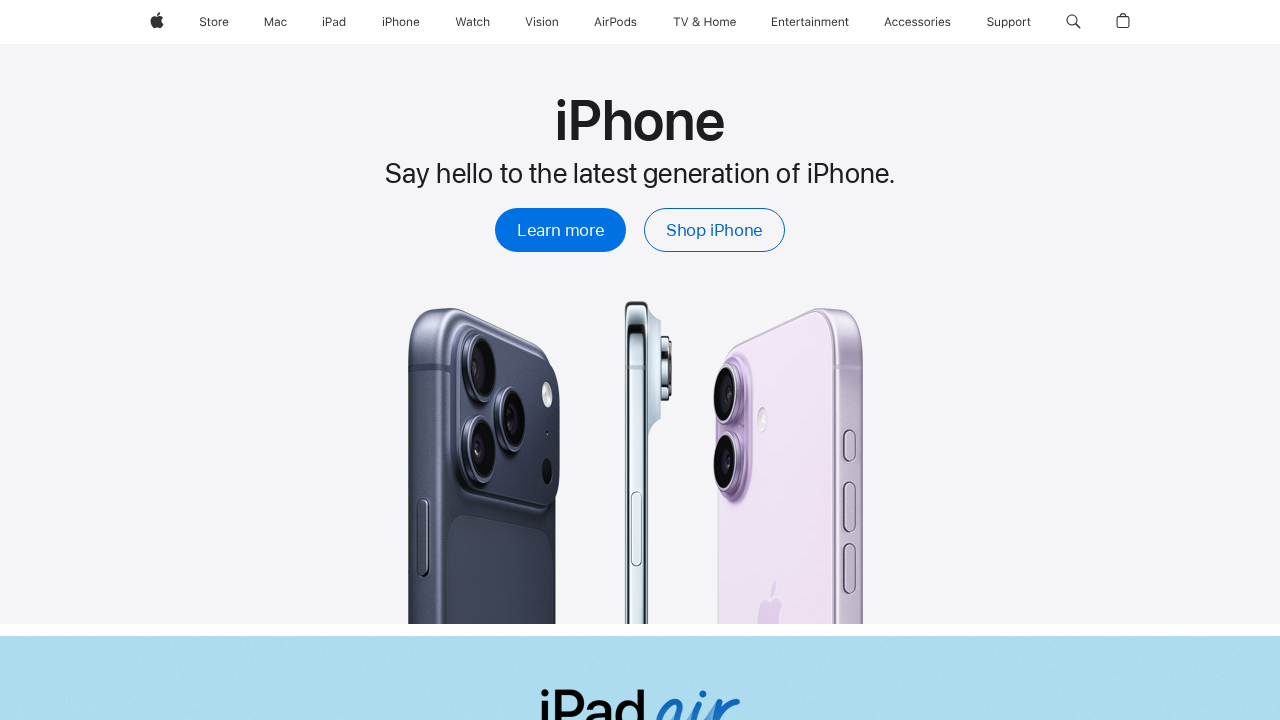

Opened a new tab for Tesla
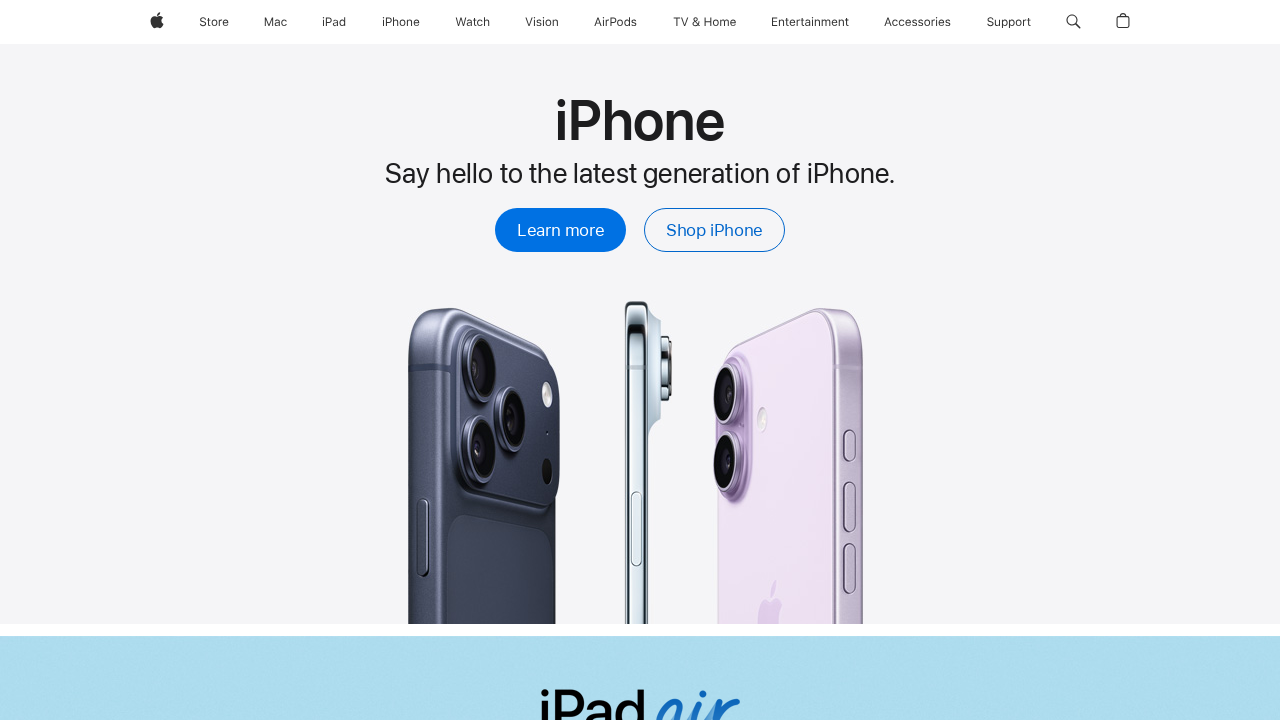

Navigated Tesla tab to https://www.tesla.com
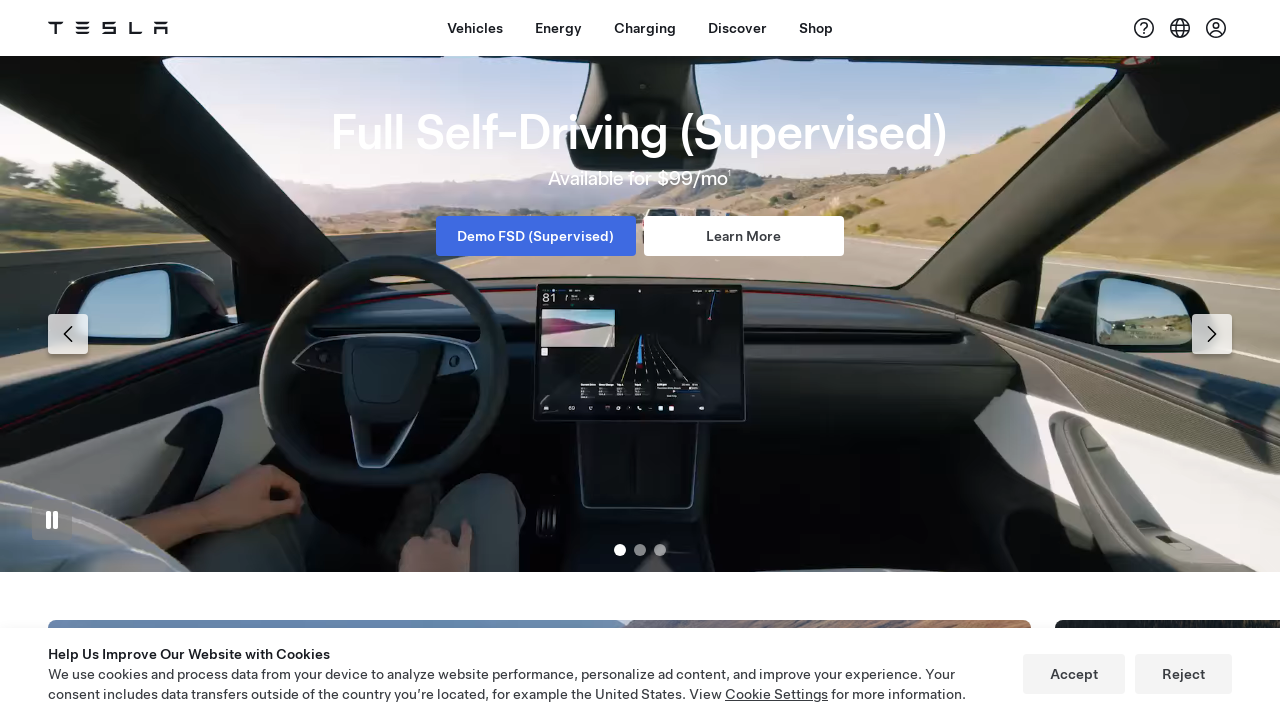

Switched back to Apple tab
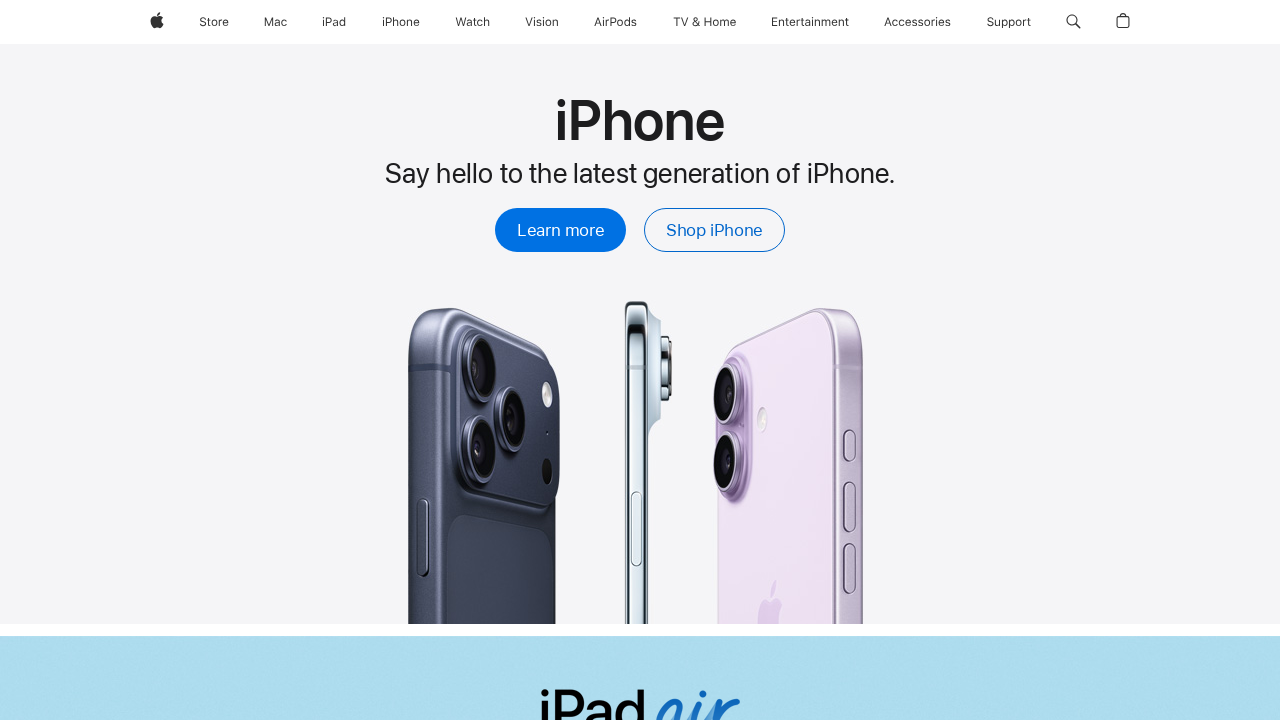

Apple page DOM fully loaded
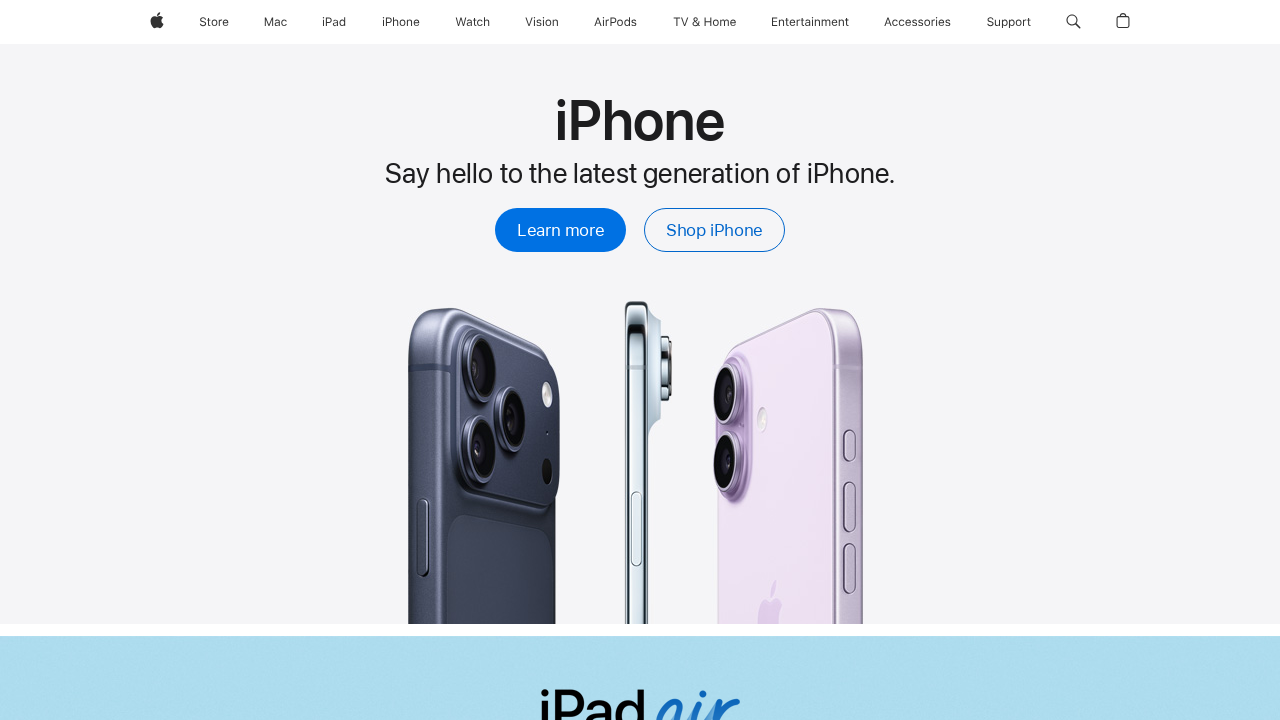

Switched to Tesla tab
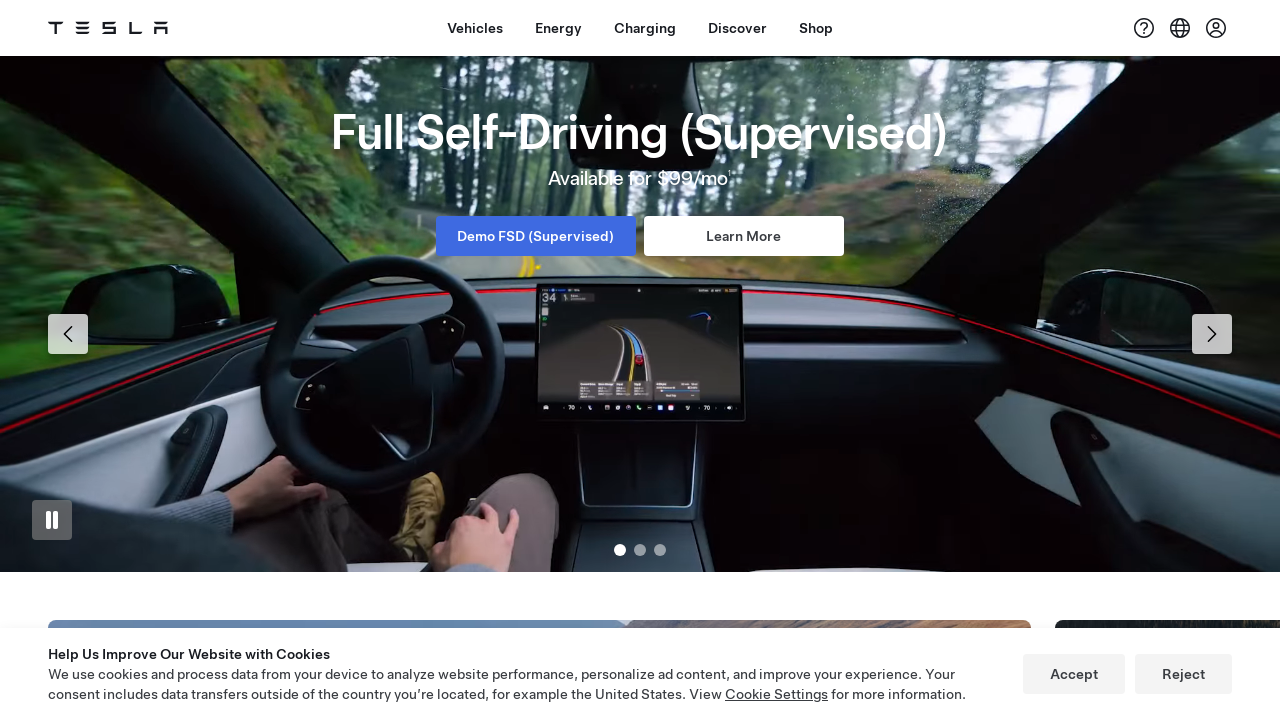

Tesla page DOM fully loaded
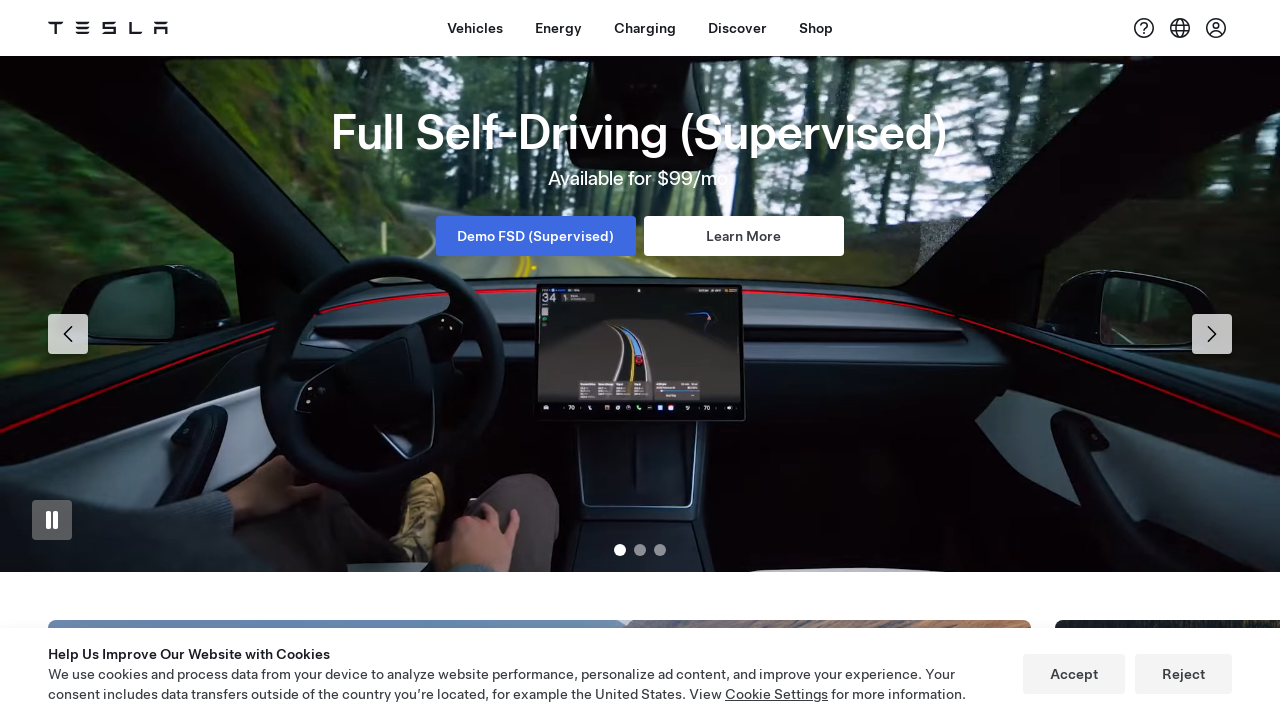

Switched back to Apple tab again
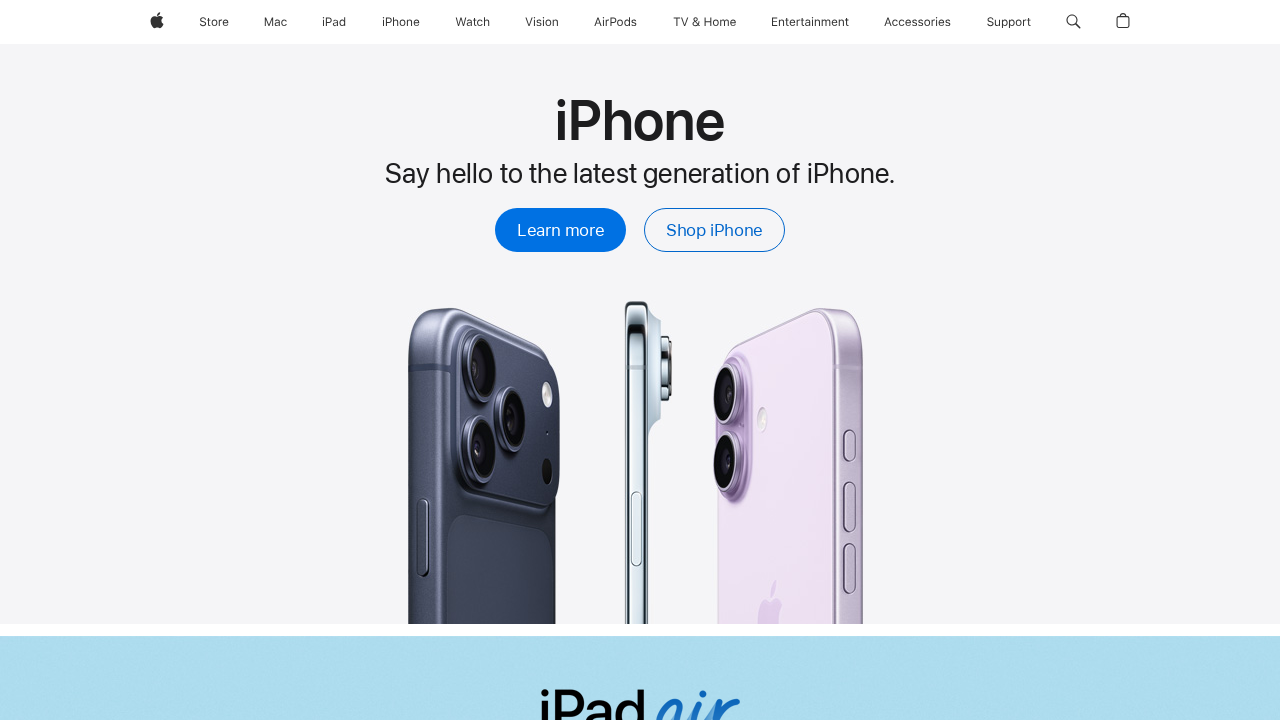

Apple page DOM fully loaded
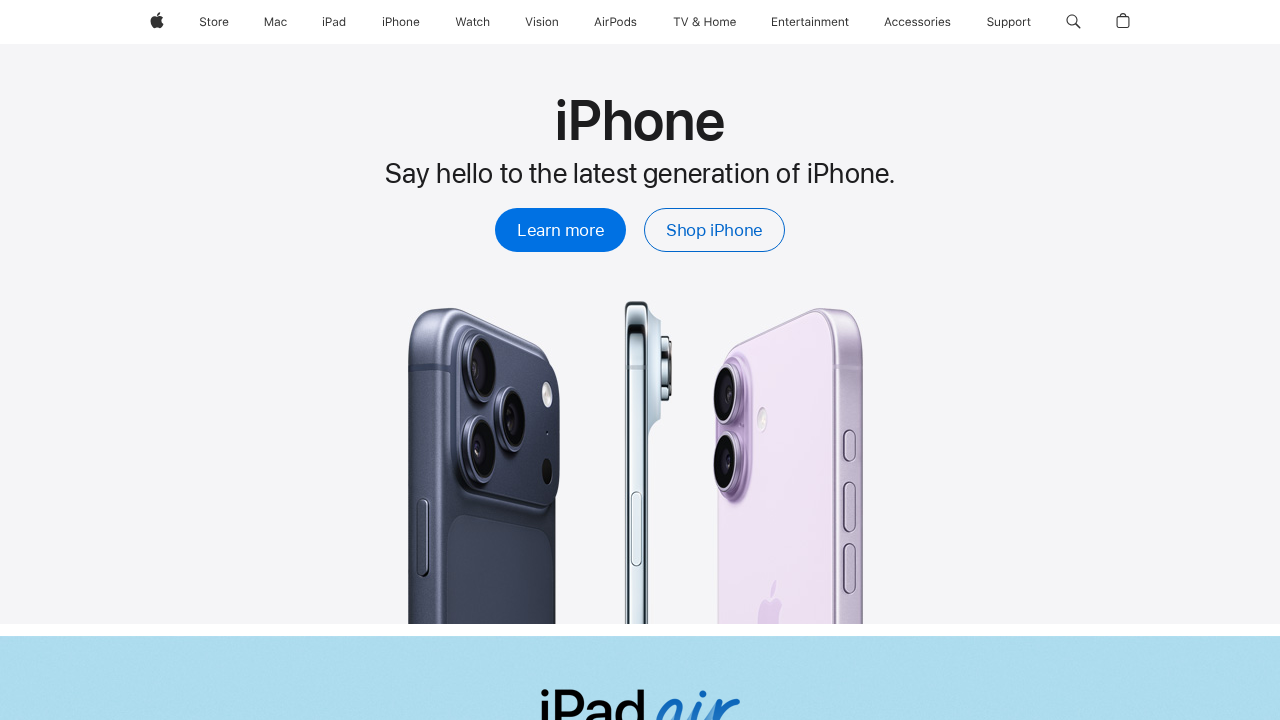

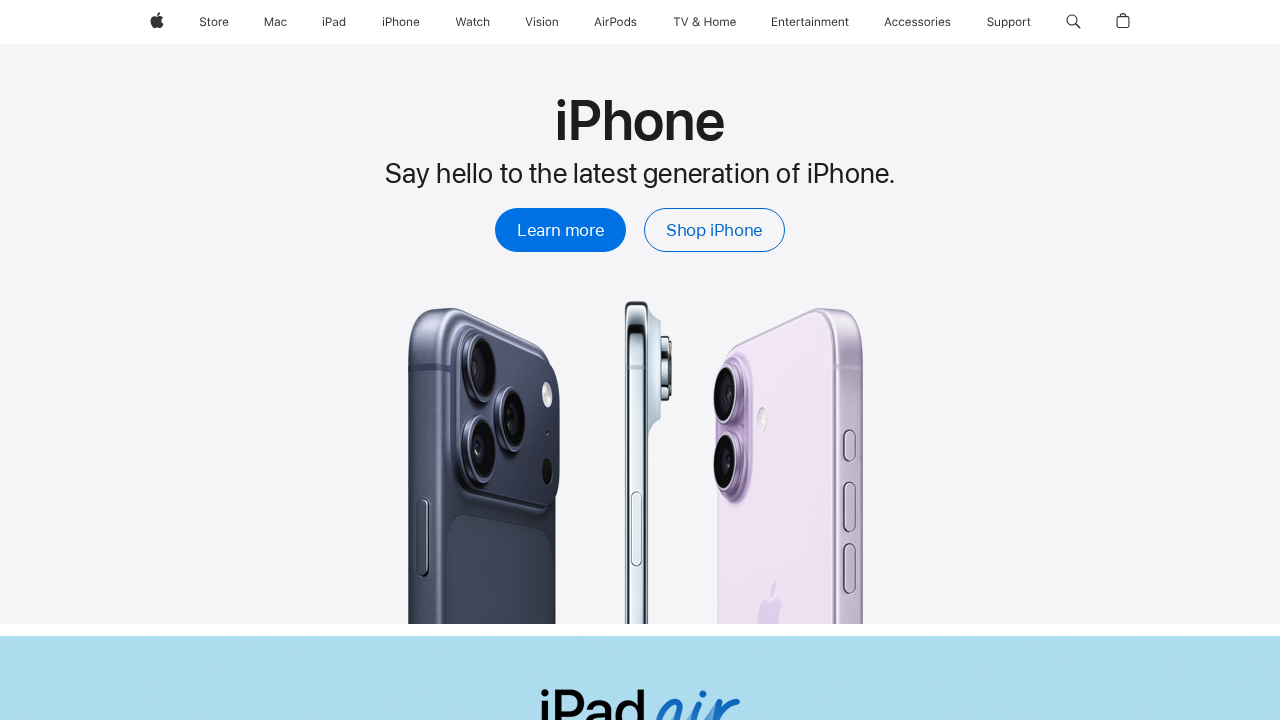